Opens the search and types a search query in the autocomplete search field

Starting URL: https://advantageonlineshopping.com/

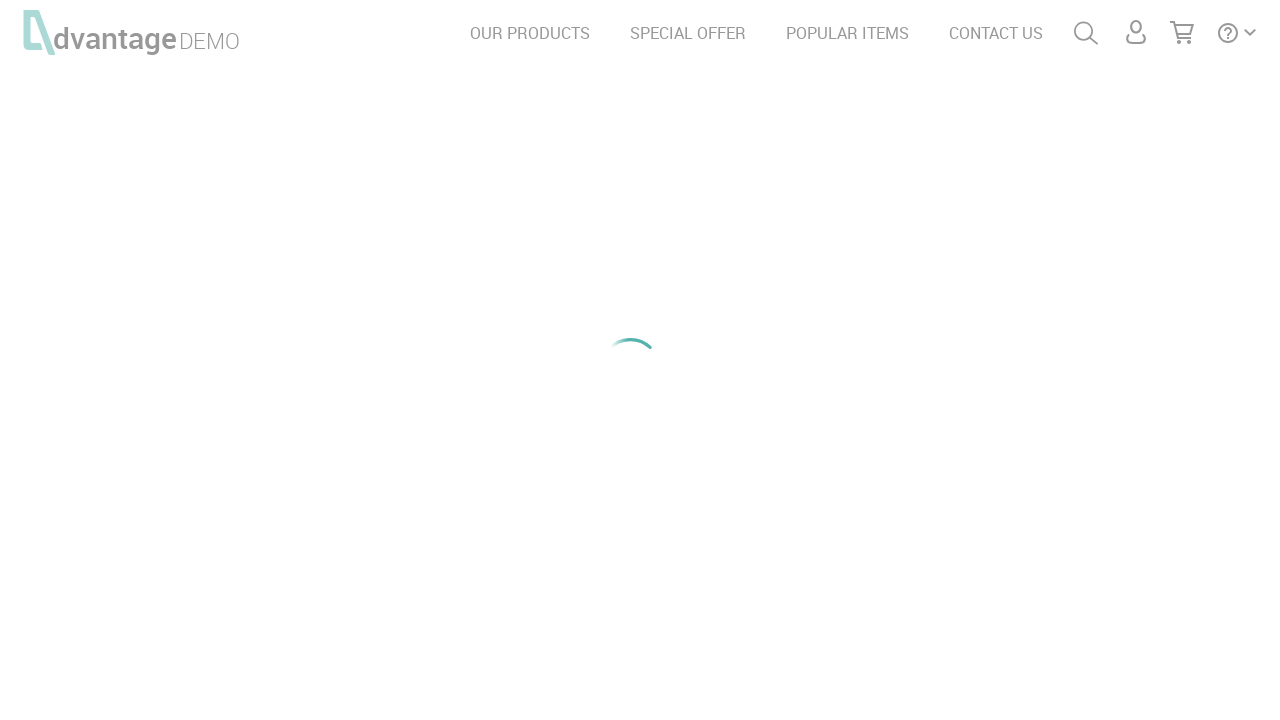

Clicked search icon to open search field at (1086, 33) on #menuSearch
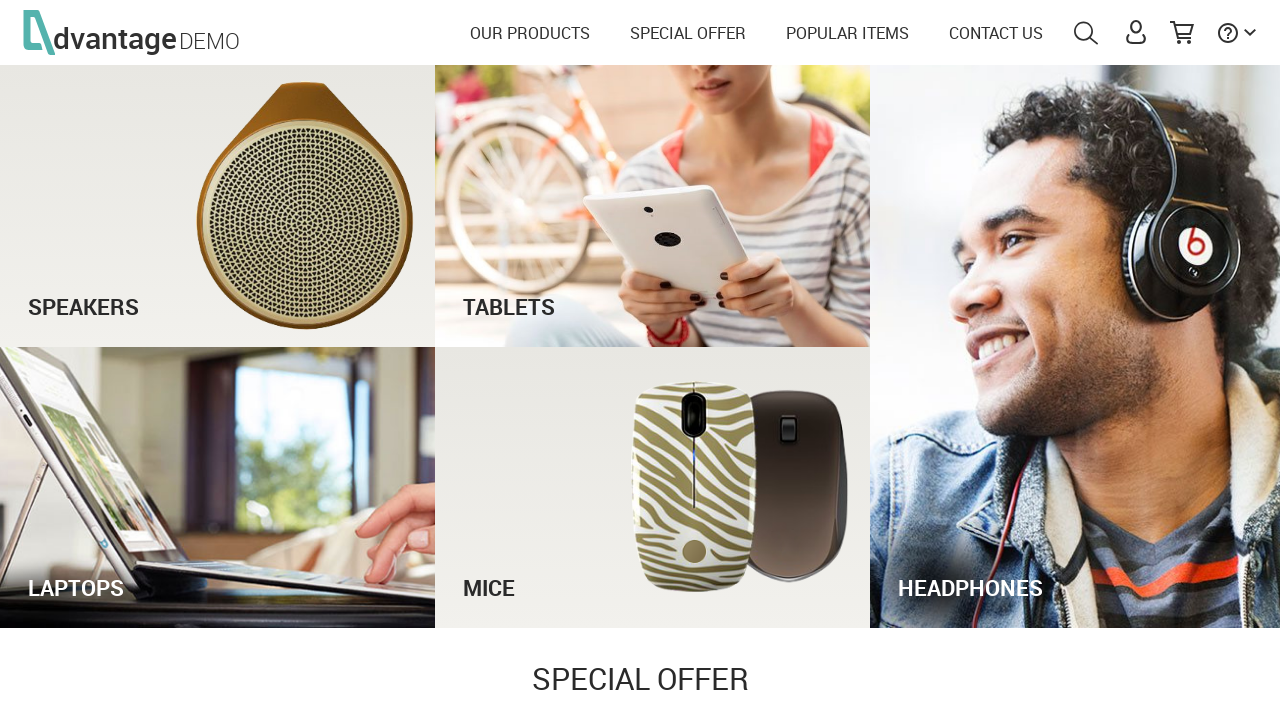

Typed 'Teste' in autocomplete search field on #autoComplete
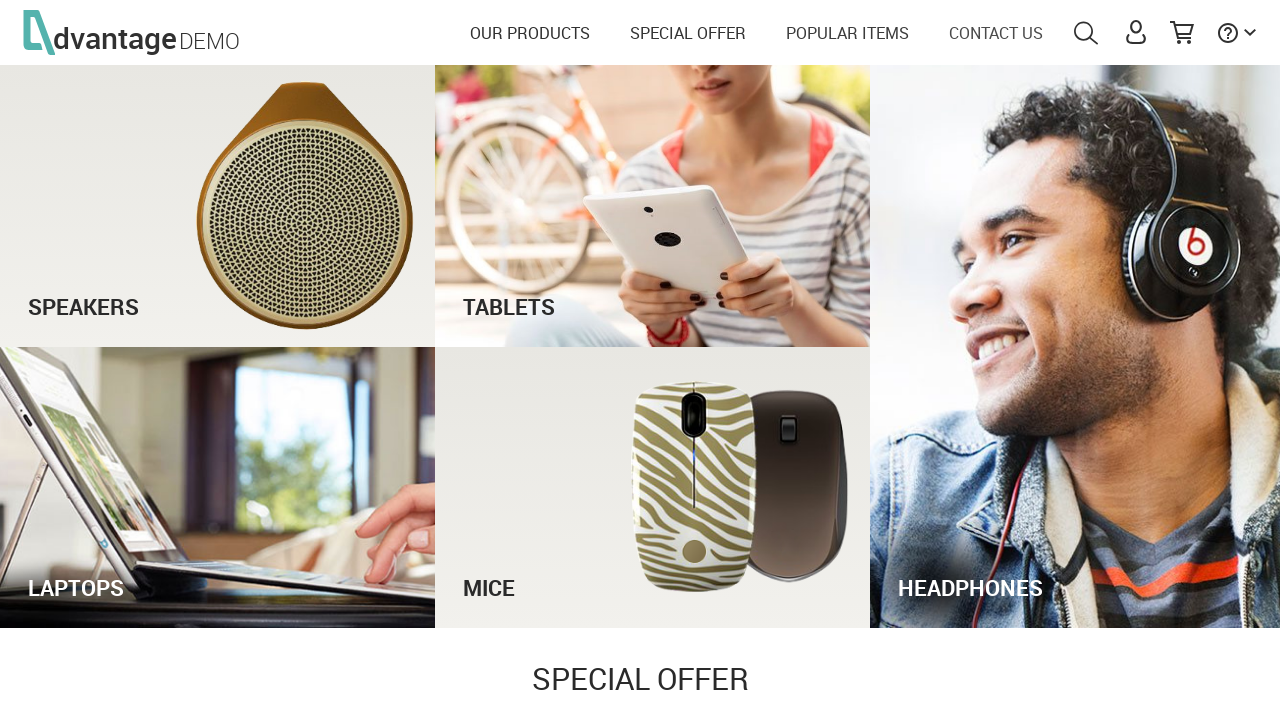

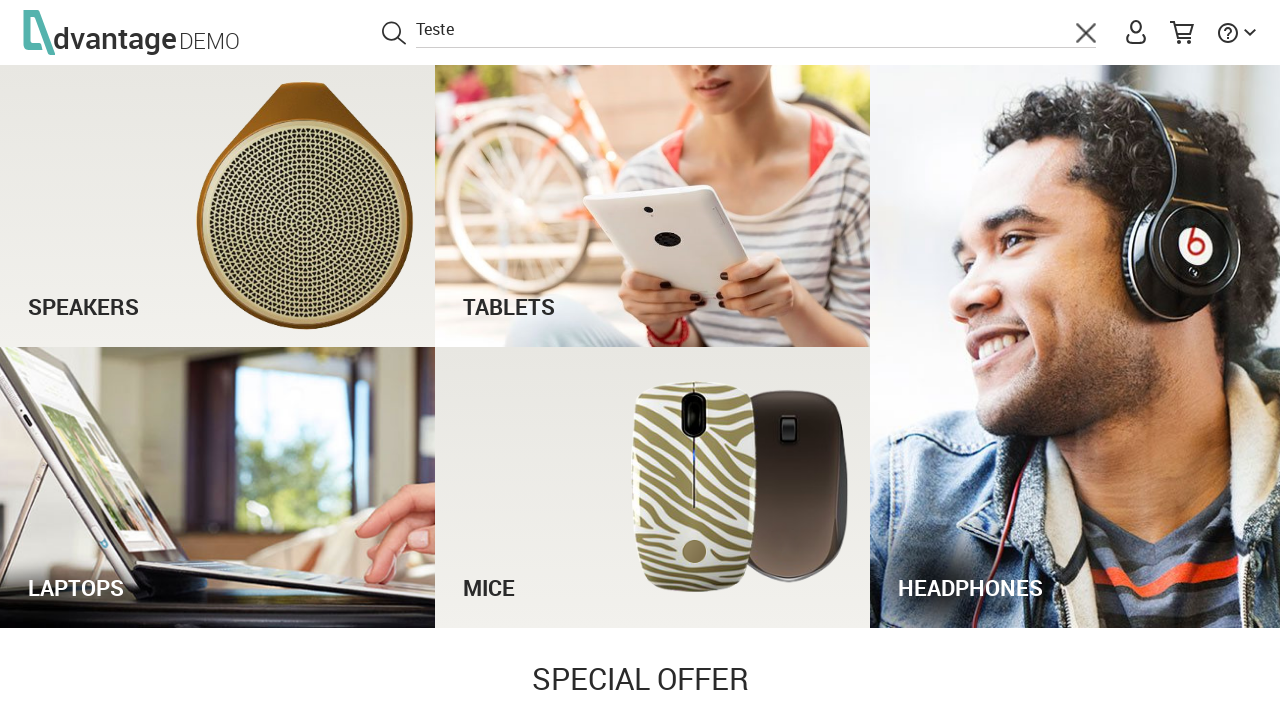